Tests the flight search form on BlazeDemo by selecting Paris as departure city, New York as destination city, and submitting the form to verify flight results are displayed.

Starting URL: https://blazedemo.com/

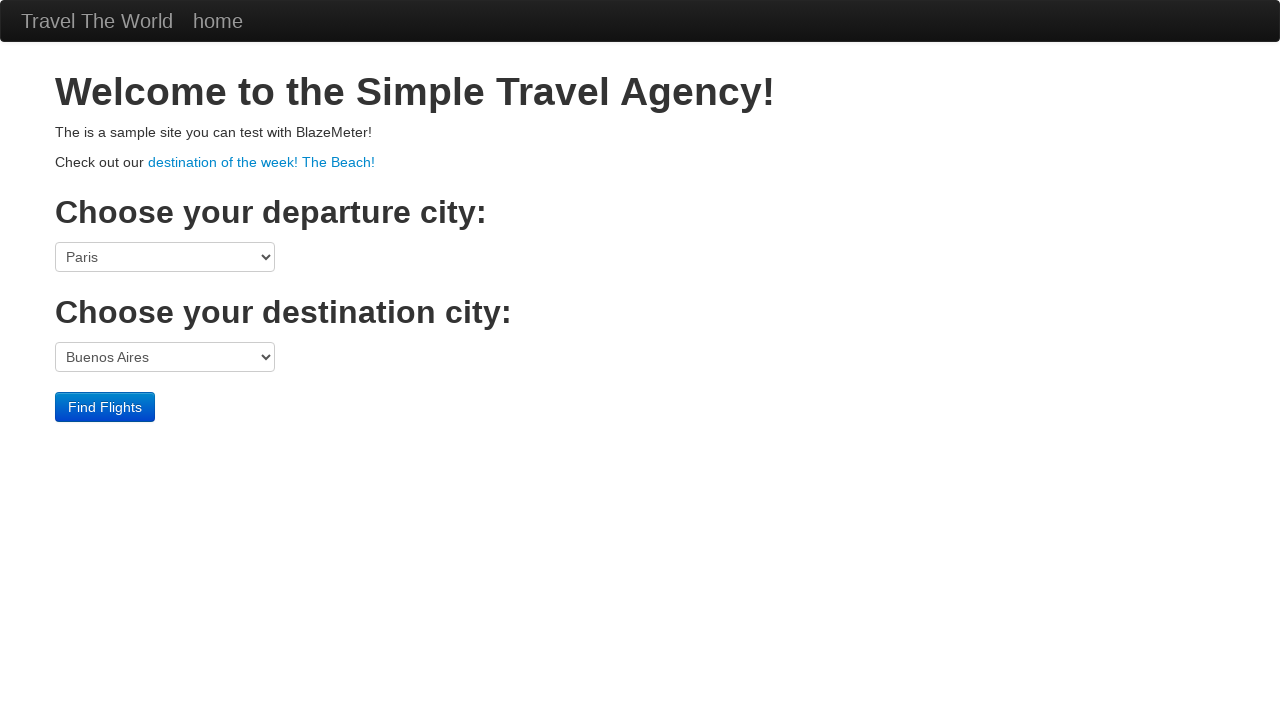

Selected Paris as departure city on select[name='fromPort']
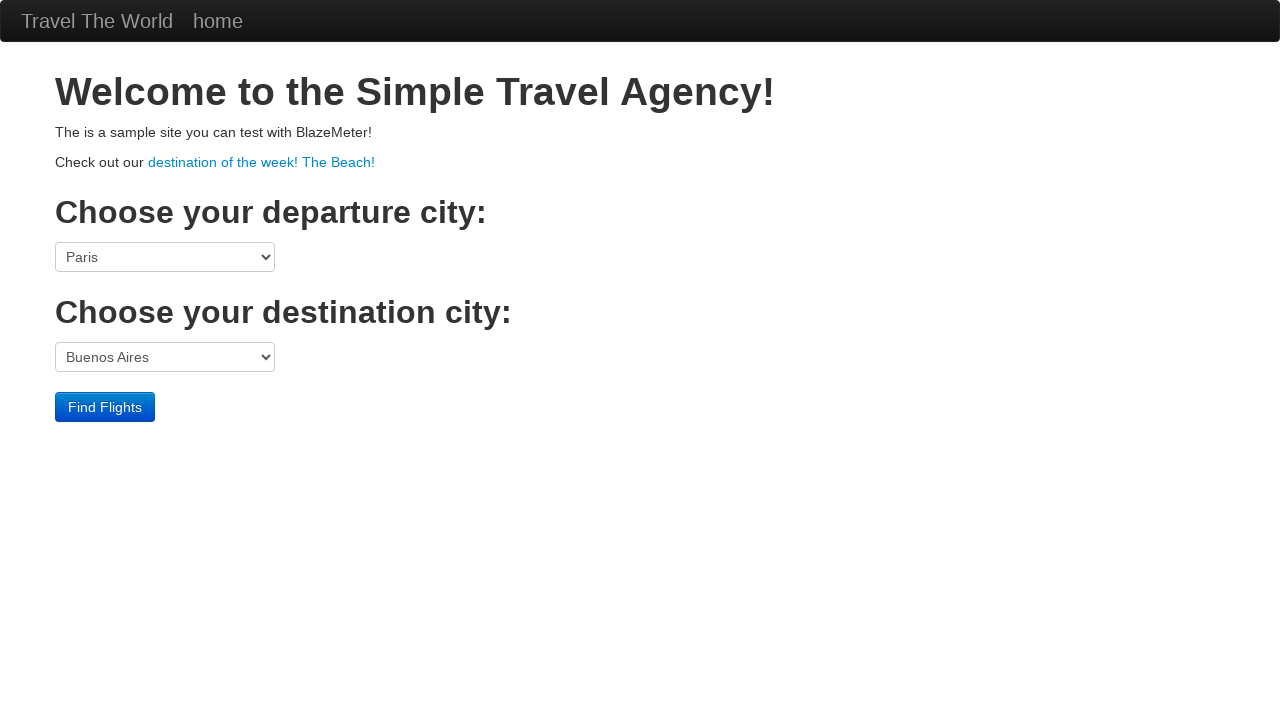

Selected New York as destination city on select[name='toPort']
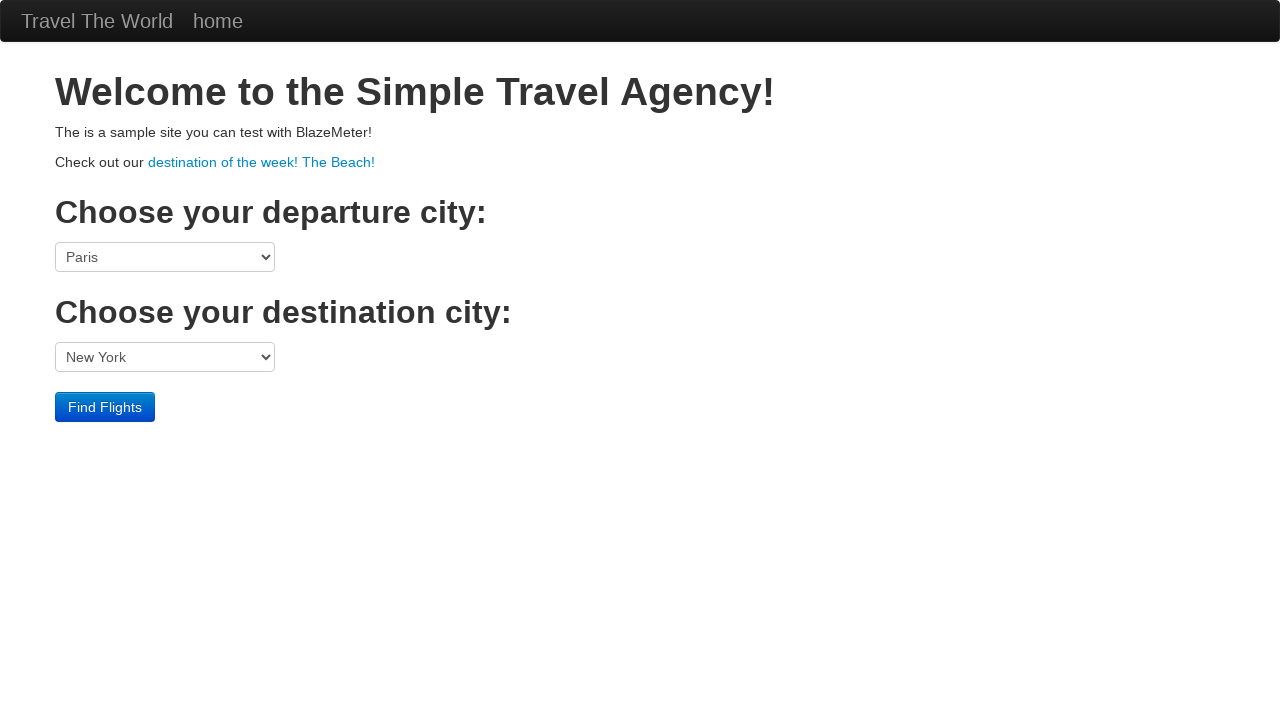

Submitted flight search form at (105, 407) on input[type='submit']
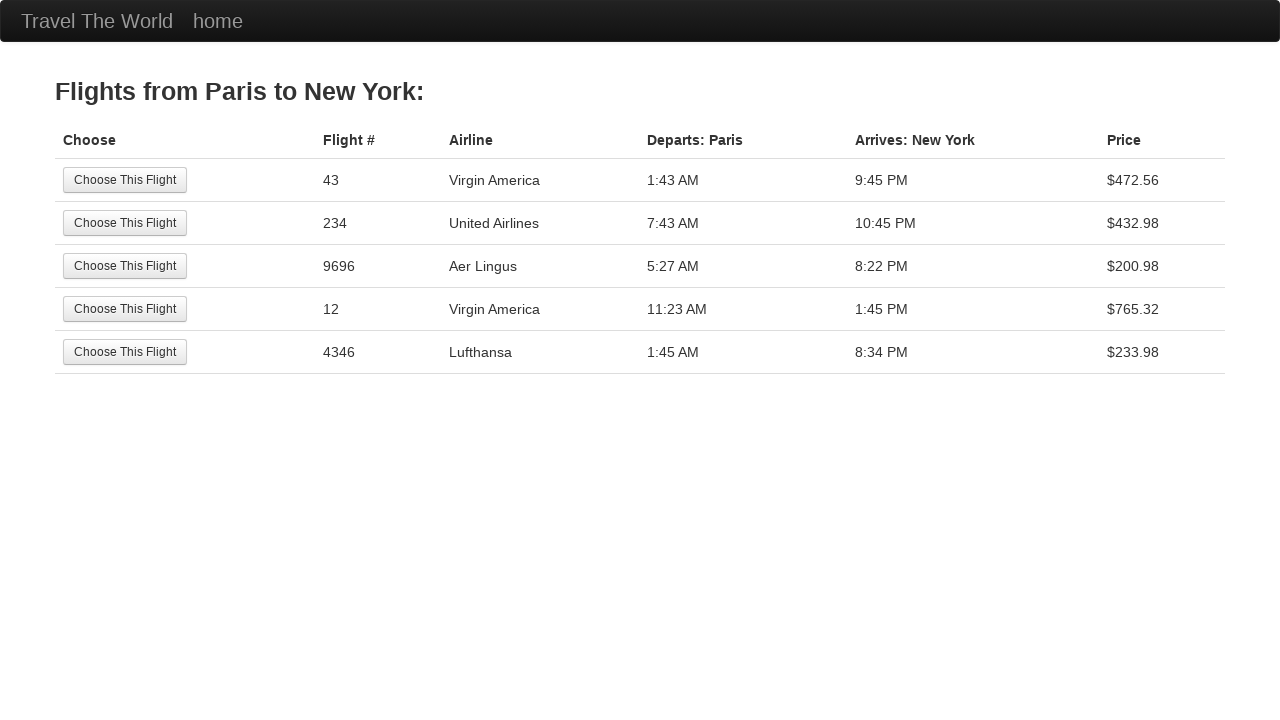

Flight results page loaded successfully
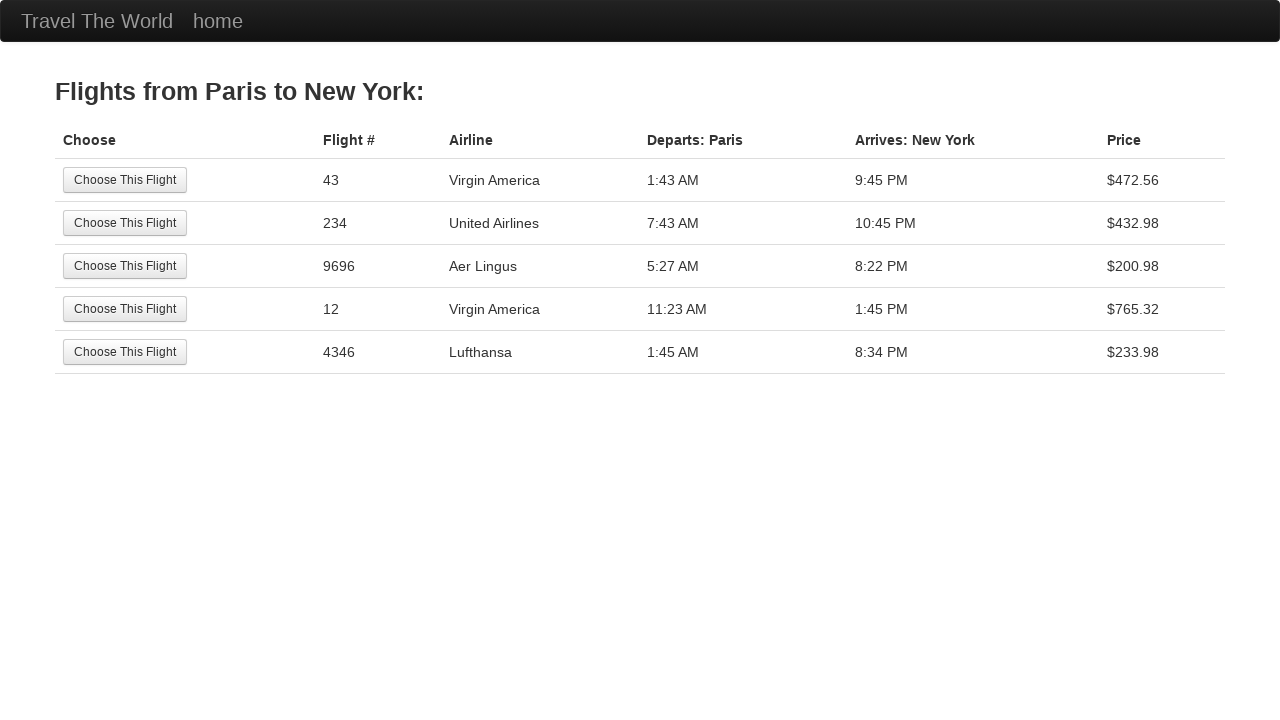

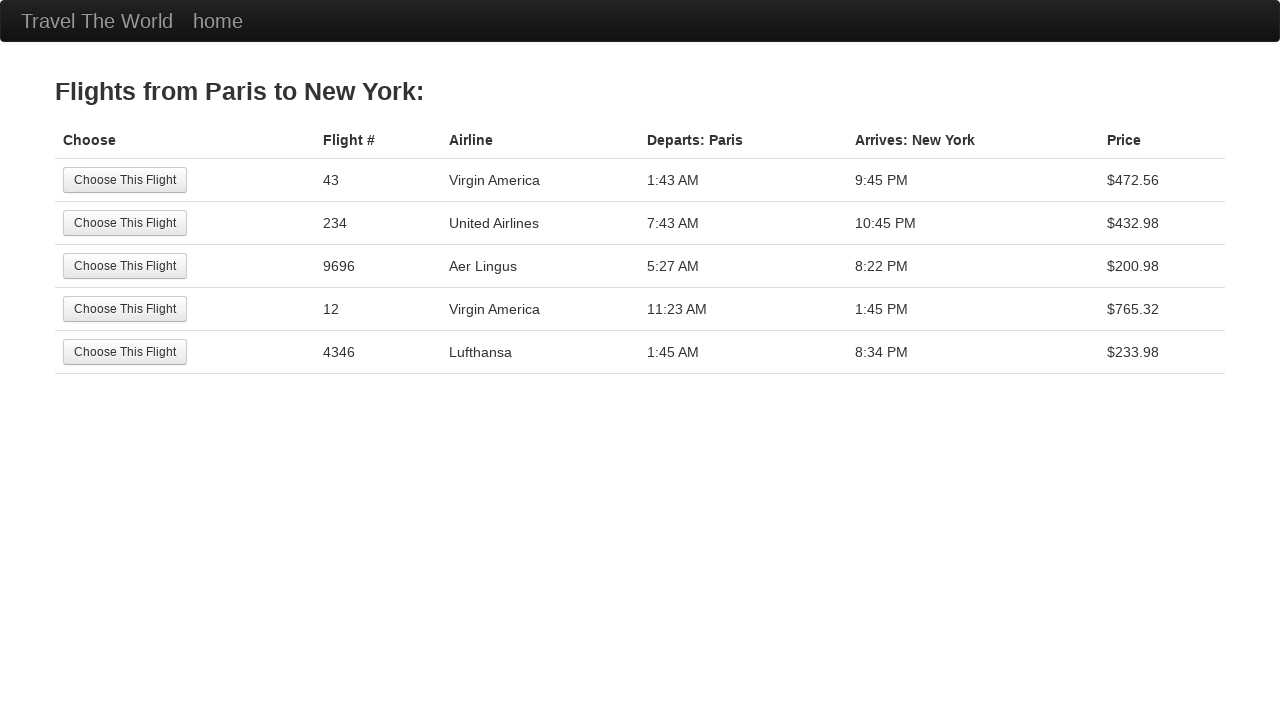